Navigates to OrangeHRM demo site and counts the number of image elements on the page using tag name locator

Starting URL: https://opensource-demo.orangehrmlive.com/

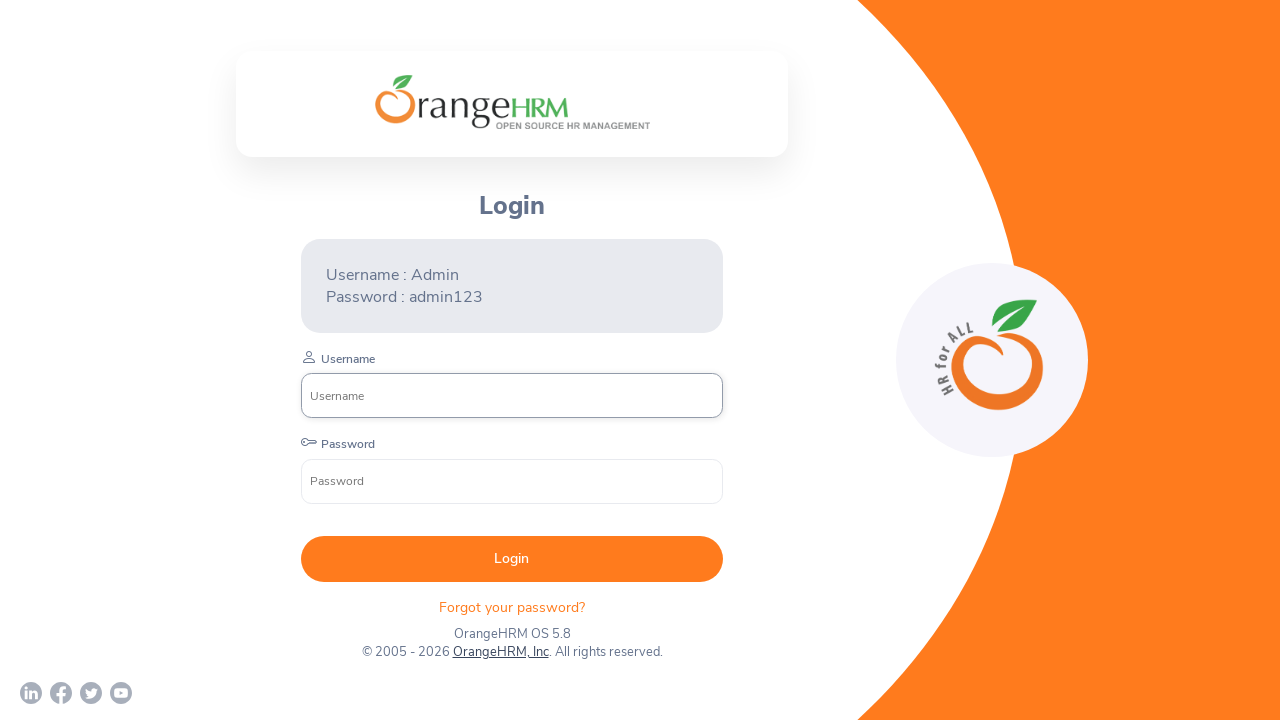

Navigated to OrangeHRM demo site
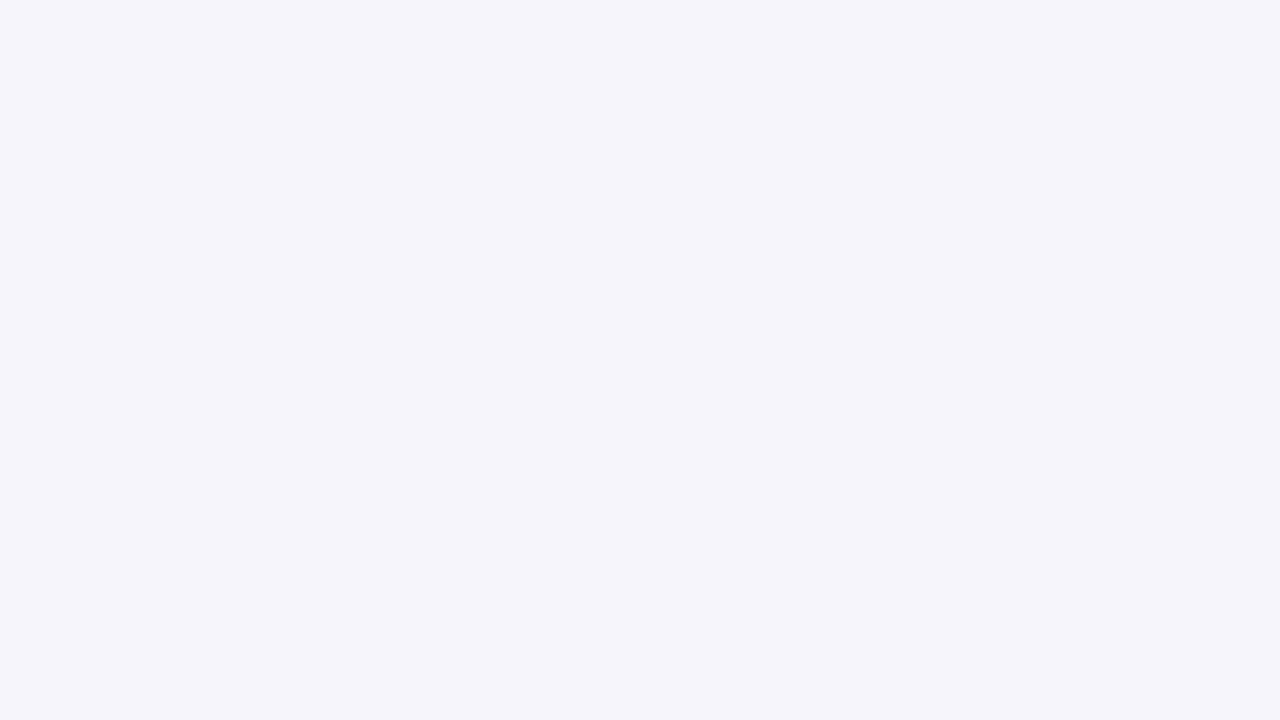

Page loaded and DOM content ready
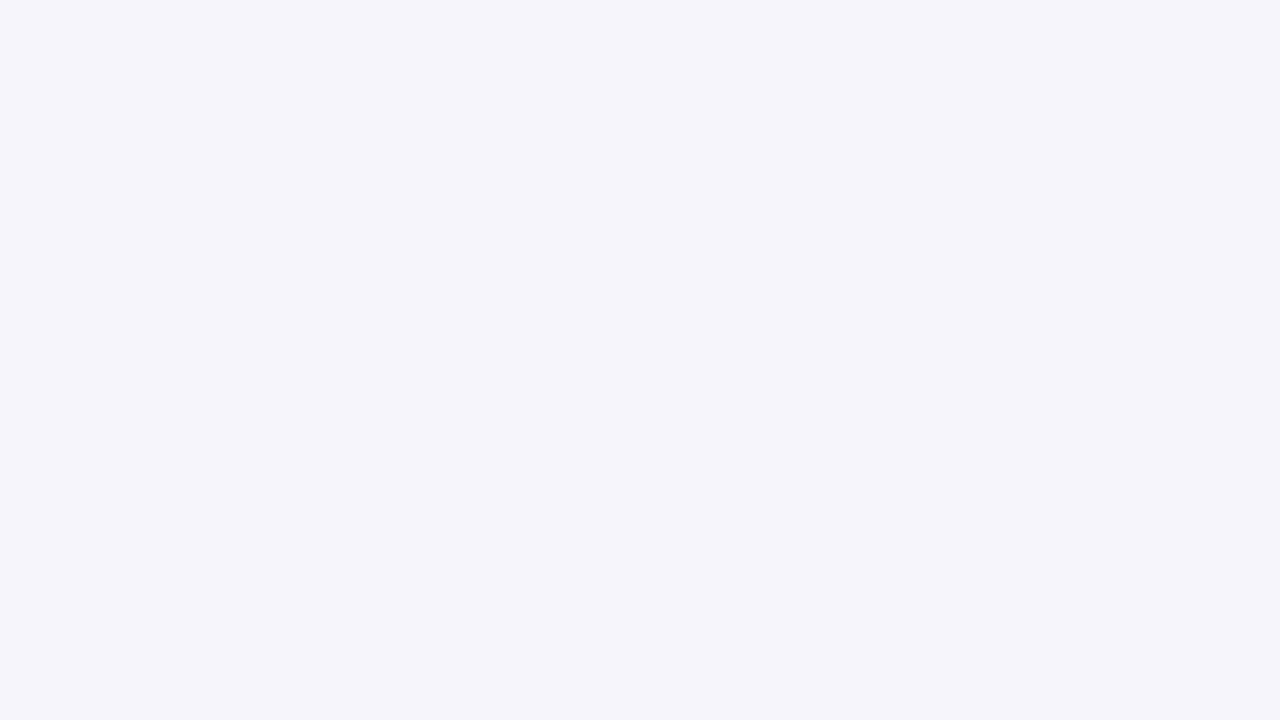

Counted image elements on page: 0 images found
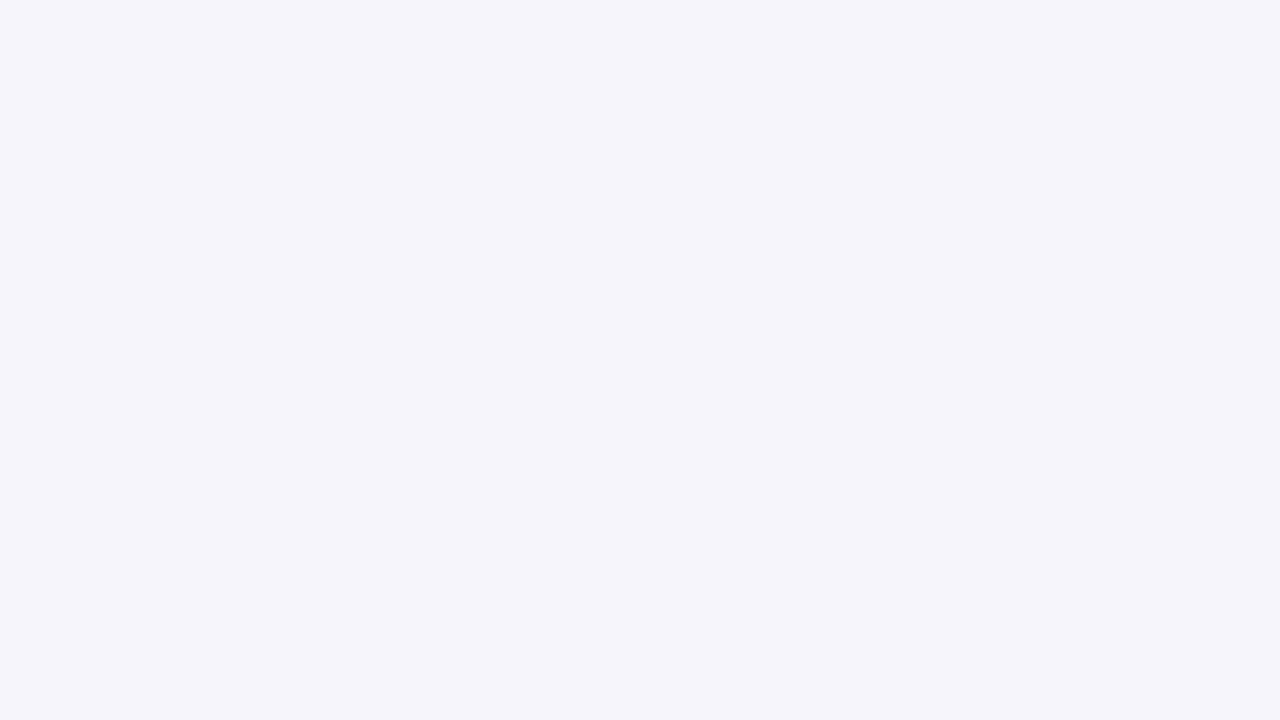

Printed image count result: 0
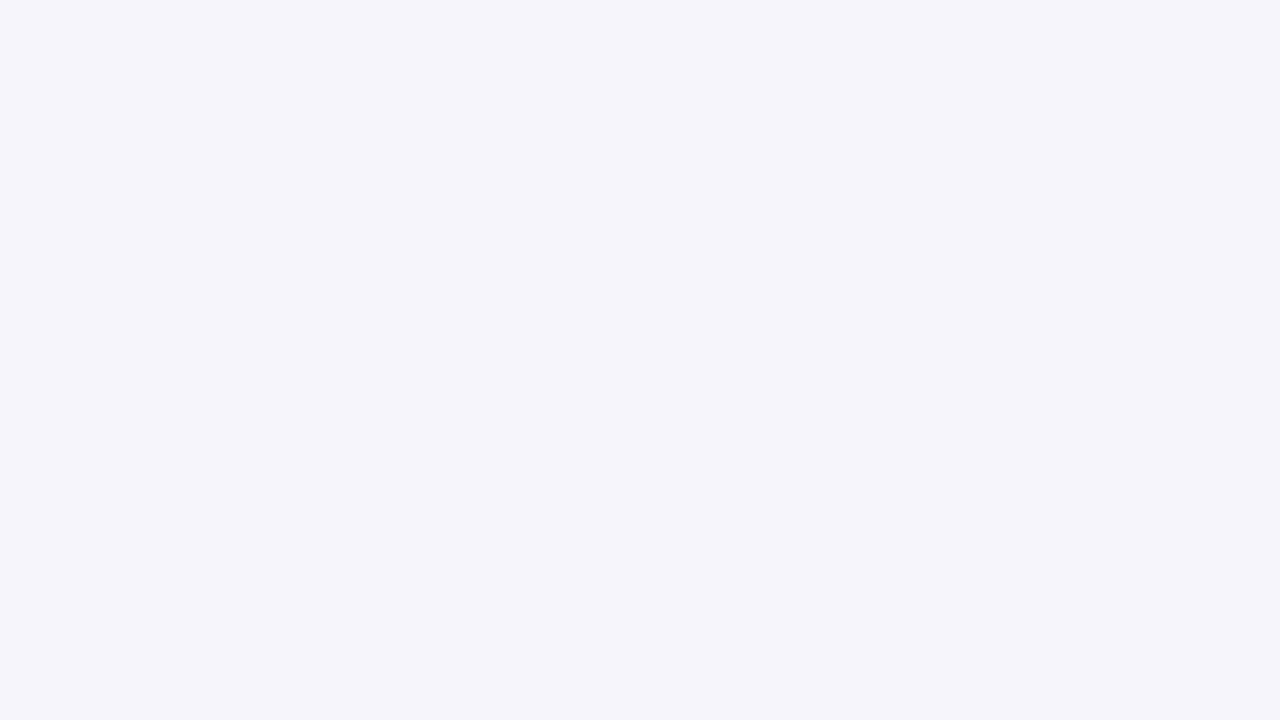

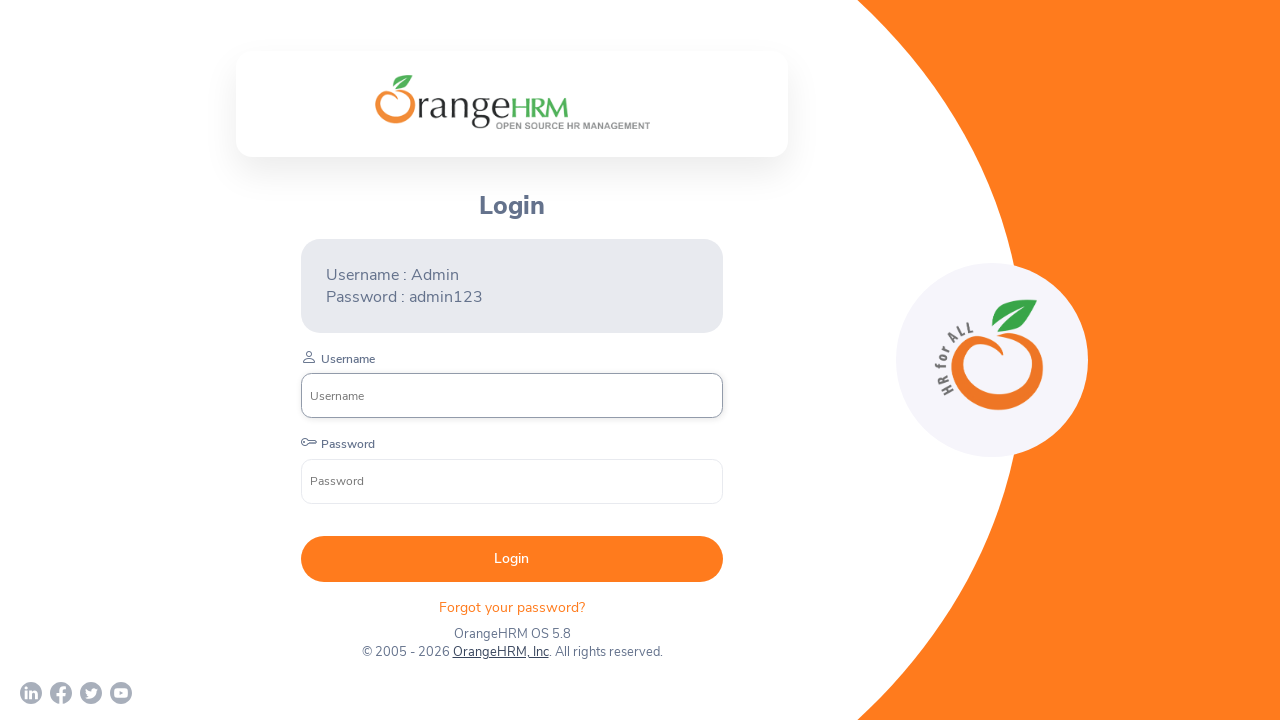